Navigates to Top Lists, then New Comments submenu and verifies content is displayed

Starting URL: http://www.99-bottles-of-beer.net/

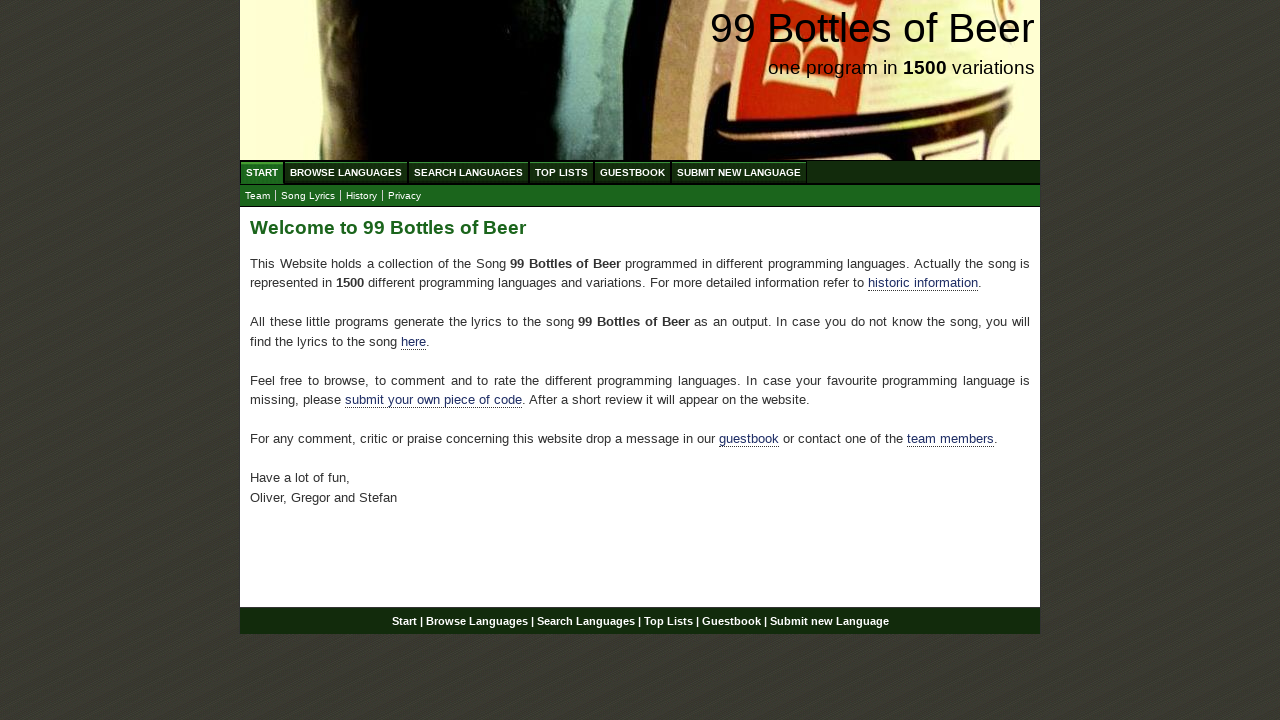

Clicked Top Lists menu at (562, 172) on xpath=//ul[@id='menu']//a[@href='/toplist.html']
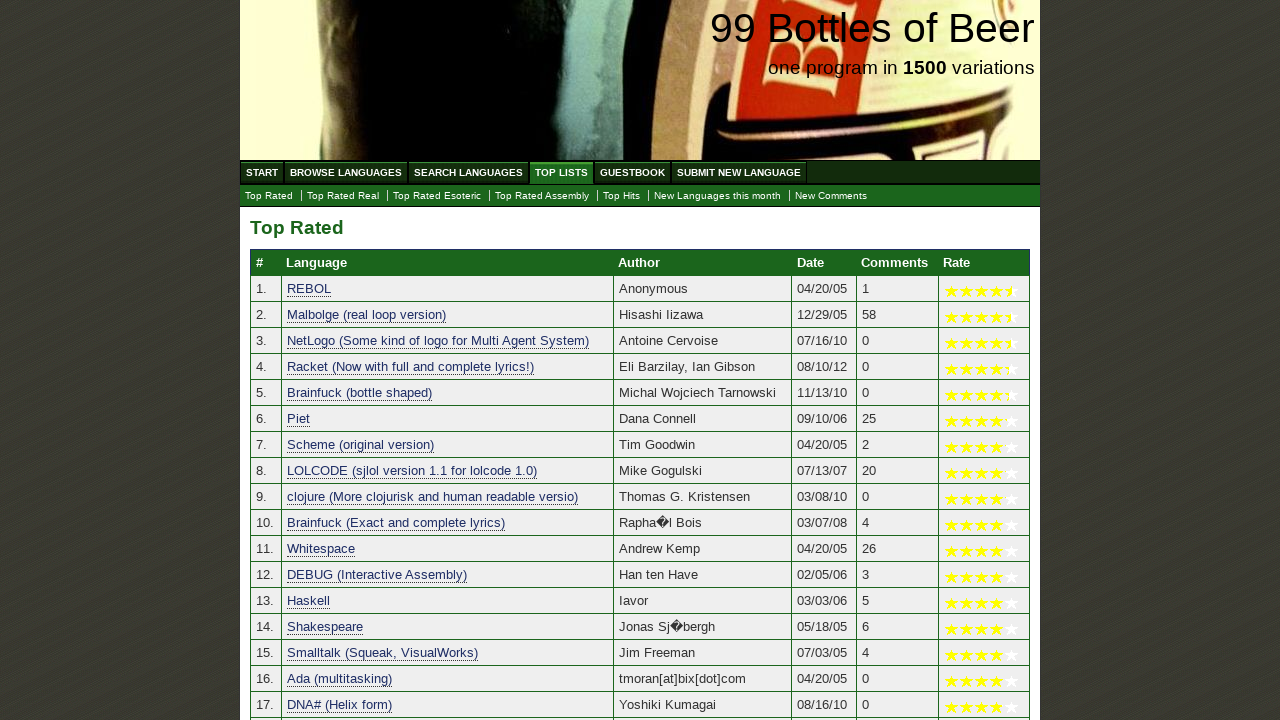

Clicked New Comments submenu at (831, 196) on xpath=//ul[@id='submenu']//a[@href='./newcomments.html']
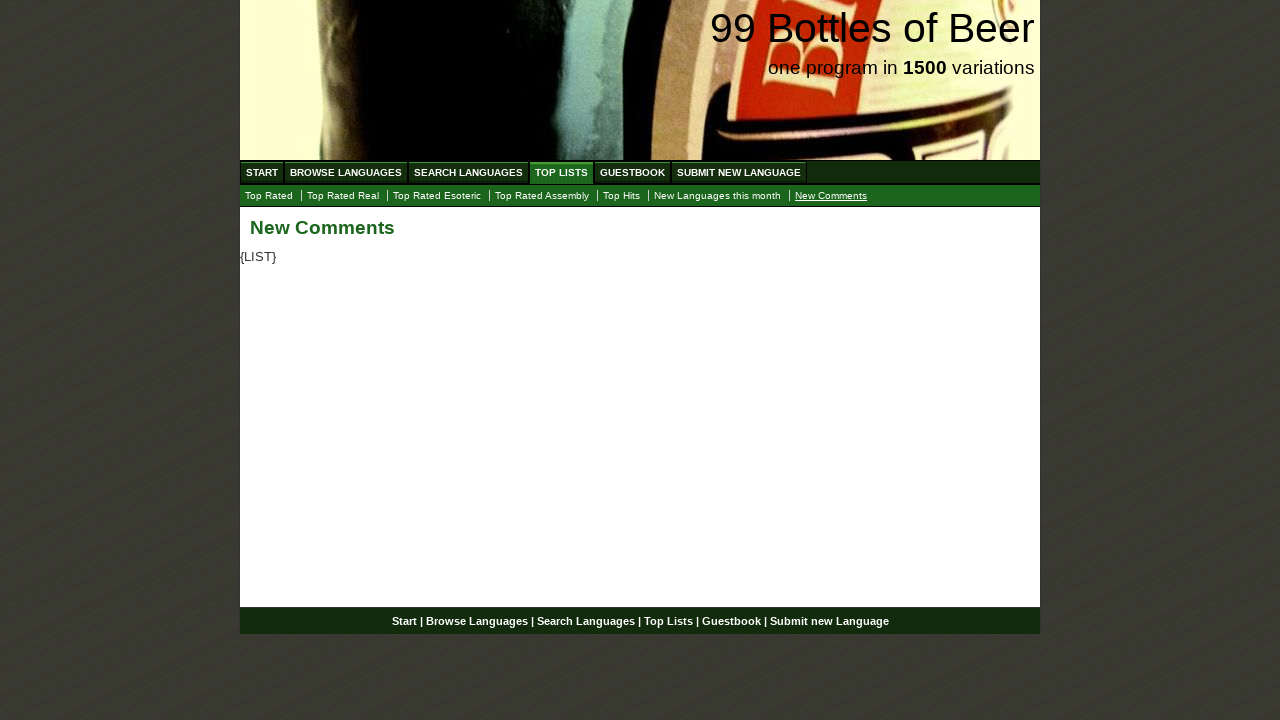

New Comments content loaded and verified
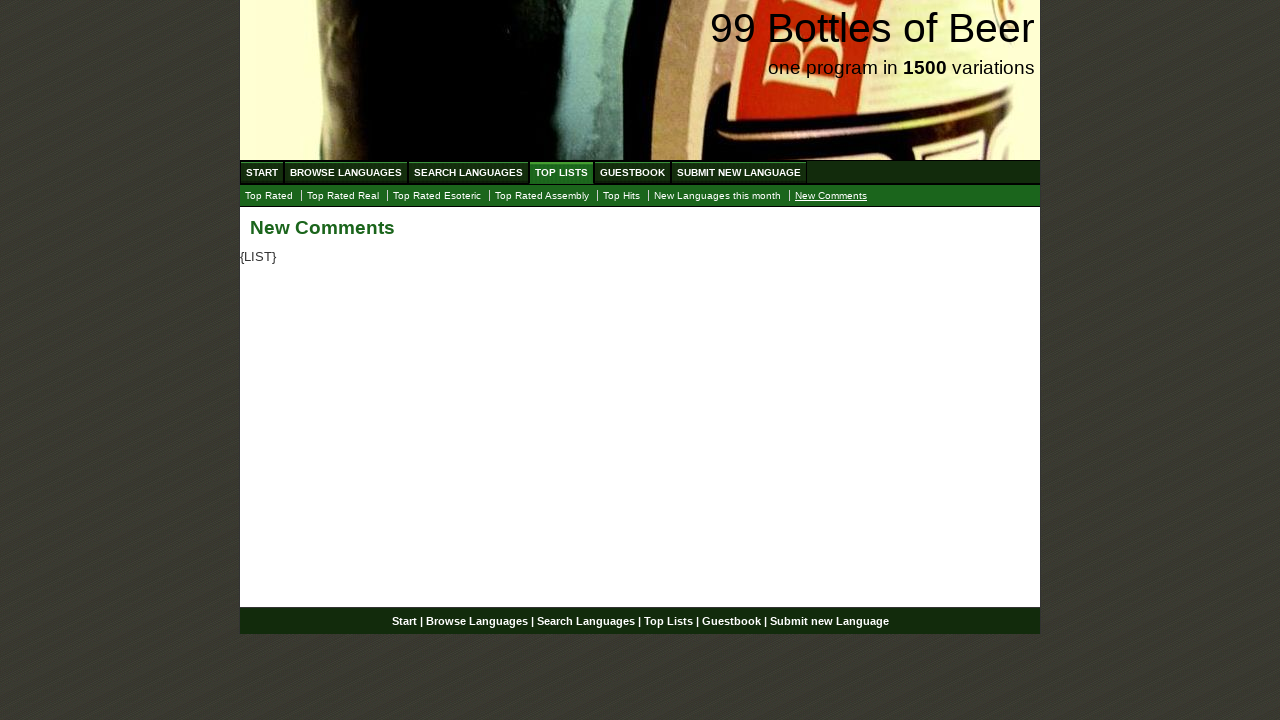

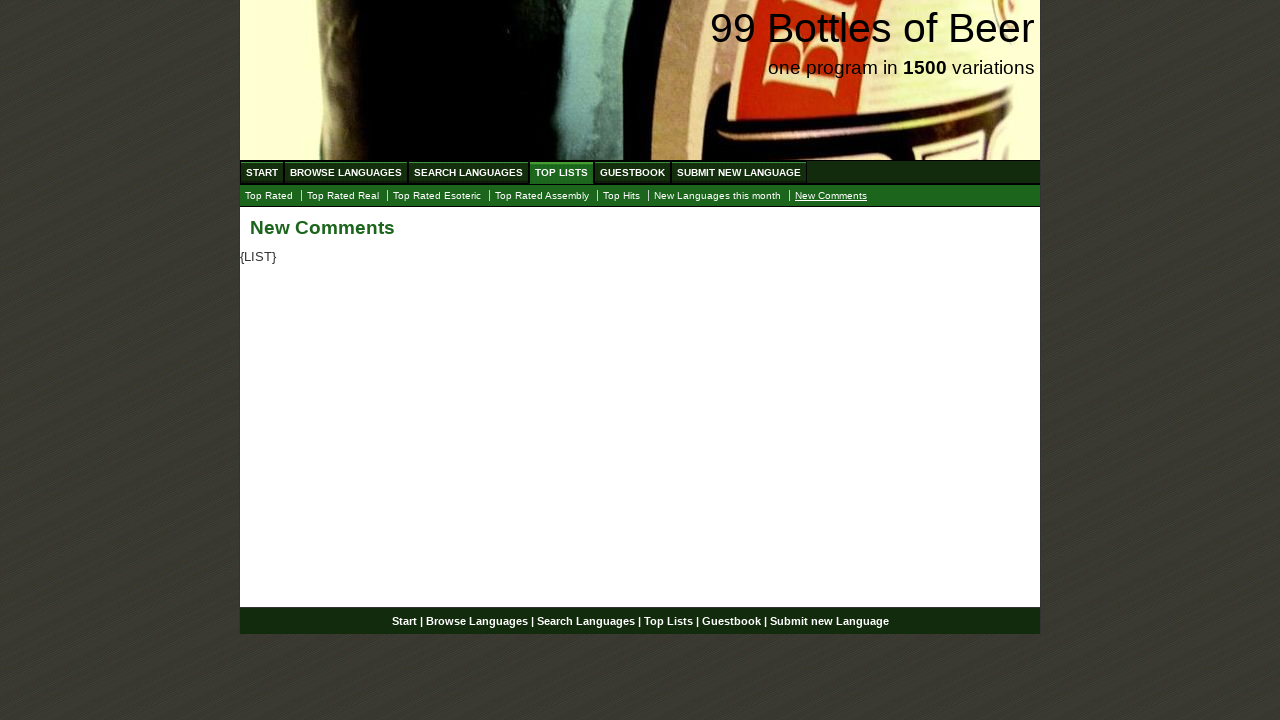